Fills out a CD case cover generator form with artist name, album title, and track listings, then selects format options and submits to generate a printable PDF CD case.

Starting URL: http://www.papercdcase.com/index.php

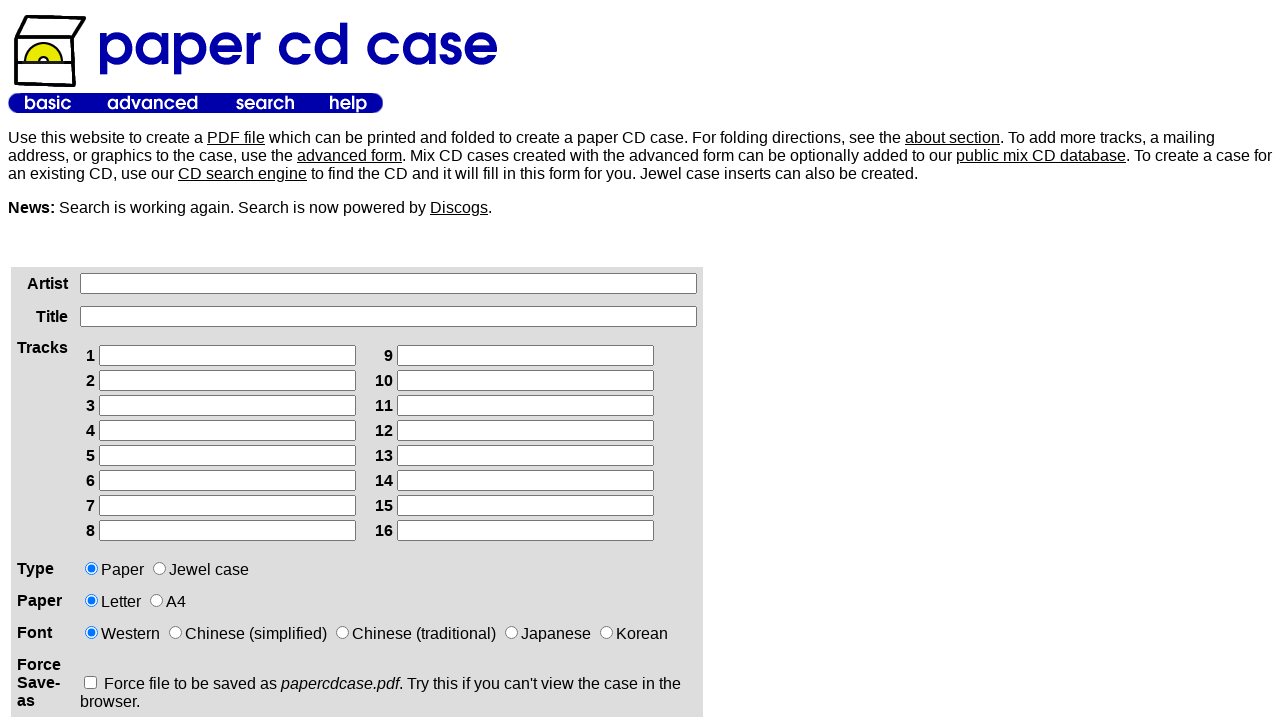

Filled artist name field with 'The Midnight Echoes' on xpath=/html/body/table[2]/tbody/tr/td[1]/div/form/table/tbody/tr[1]/td[2]/input
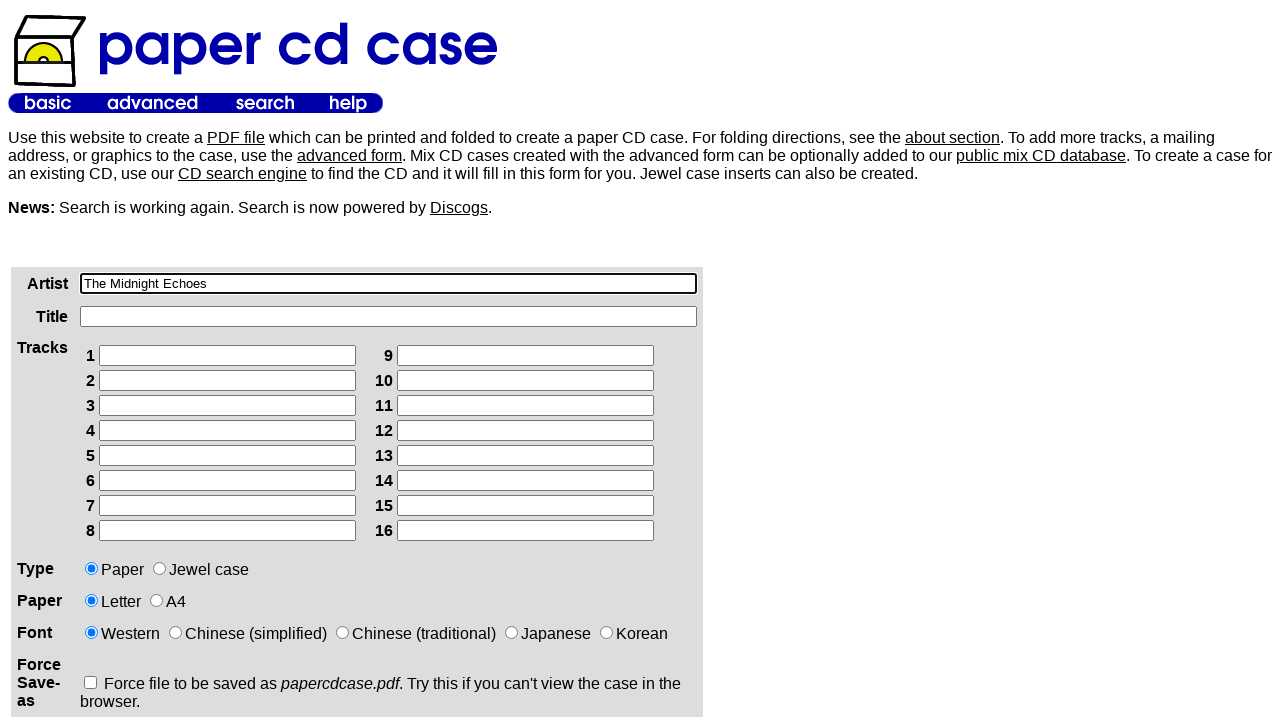

Filled album title field with 'Stellar Dreams' on xpath=/html/body/table[2]/tbody/tr/td[1]/div/form/table/tbody/tr[2]/td[2]/input
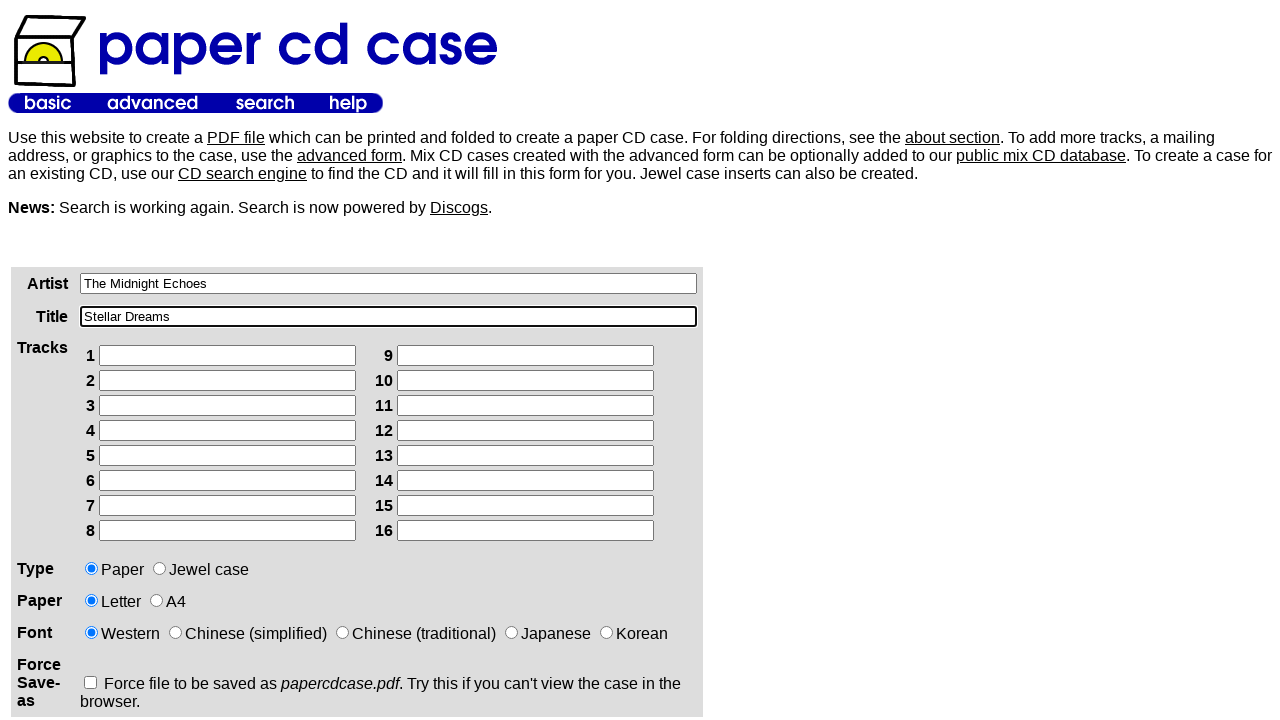

Filled track 1 with 'Awakening' (column 1) on xpath=/html/body/table[2]/tbody/tr/td[1]/div/form/table/tbody/tr[3]/td[2]/table/
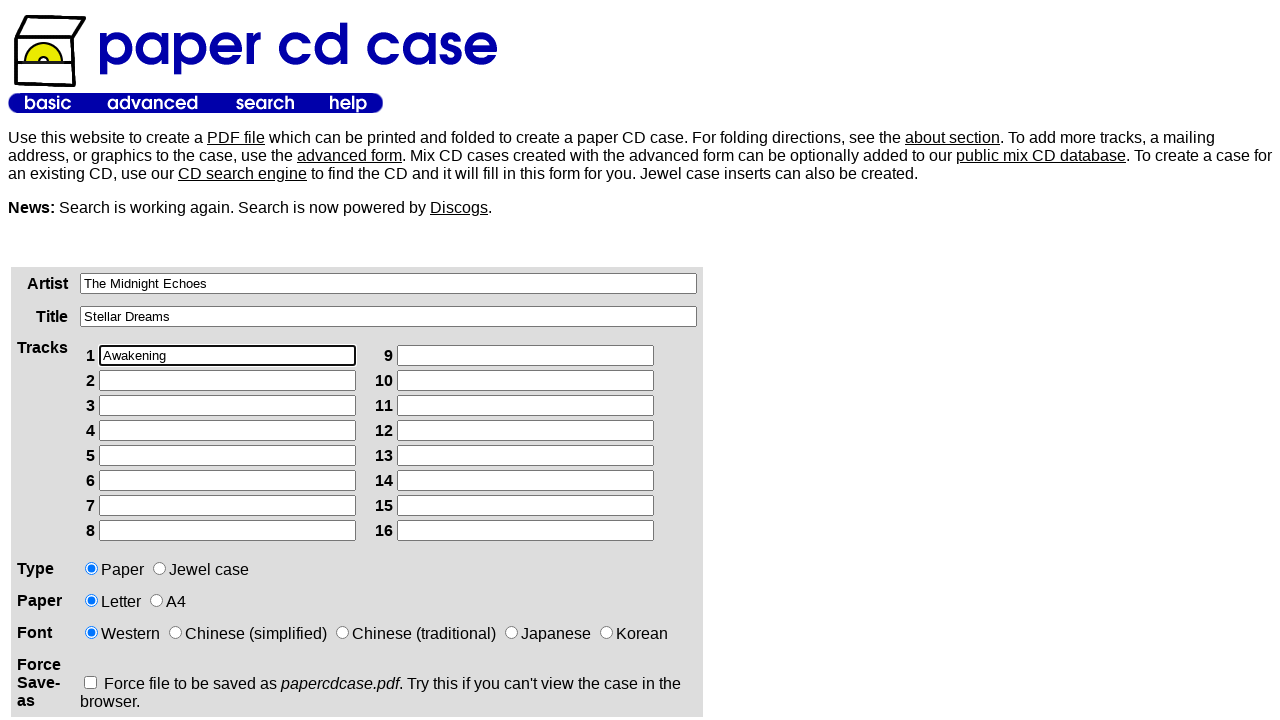

Filled track 2 with 'Starlight Road' (column 1) on xpath=/html/body/table[2]/tbody/tr/td[1]/div/form/table/tbody/tr[3]/td[2]/table/
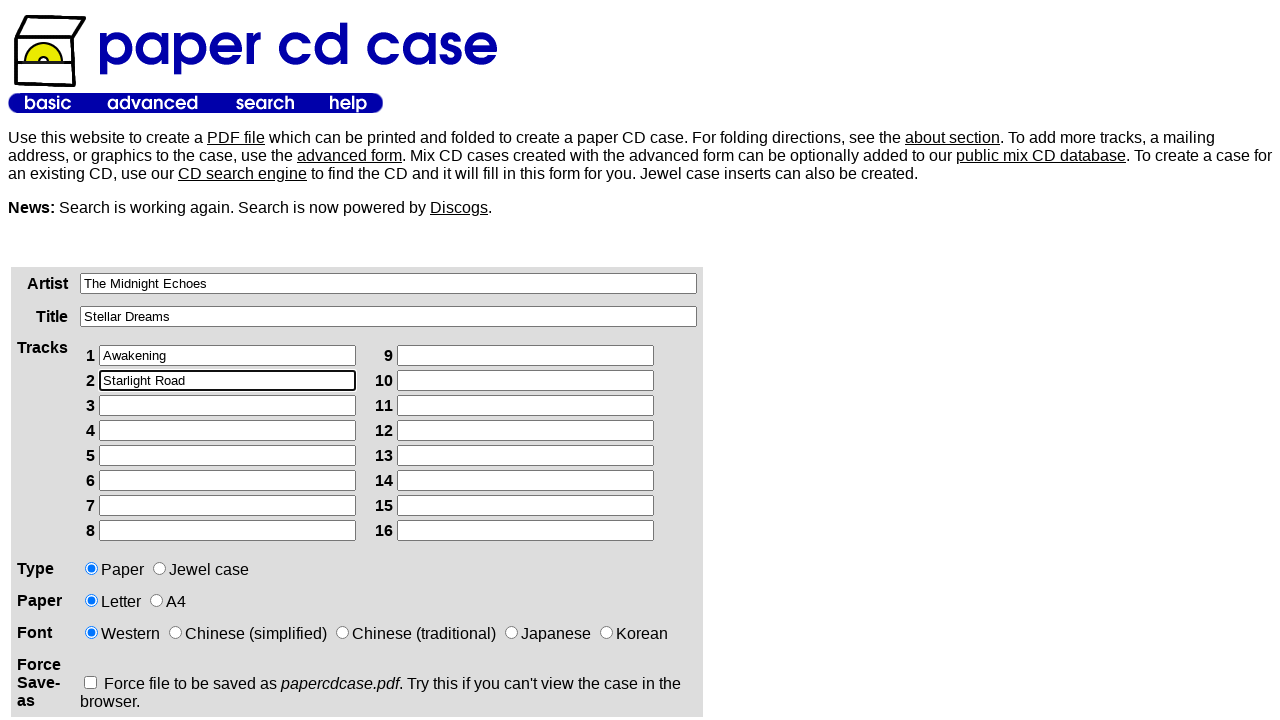

Filled track 3 with 'Midnight Drive' (column 1) on xpath=/html/body/table[2]/tbody/tr/td[1]/div/form/table/tbody/tr[3]/td[2]/table/
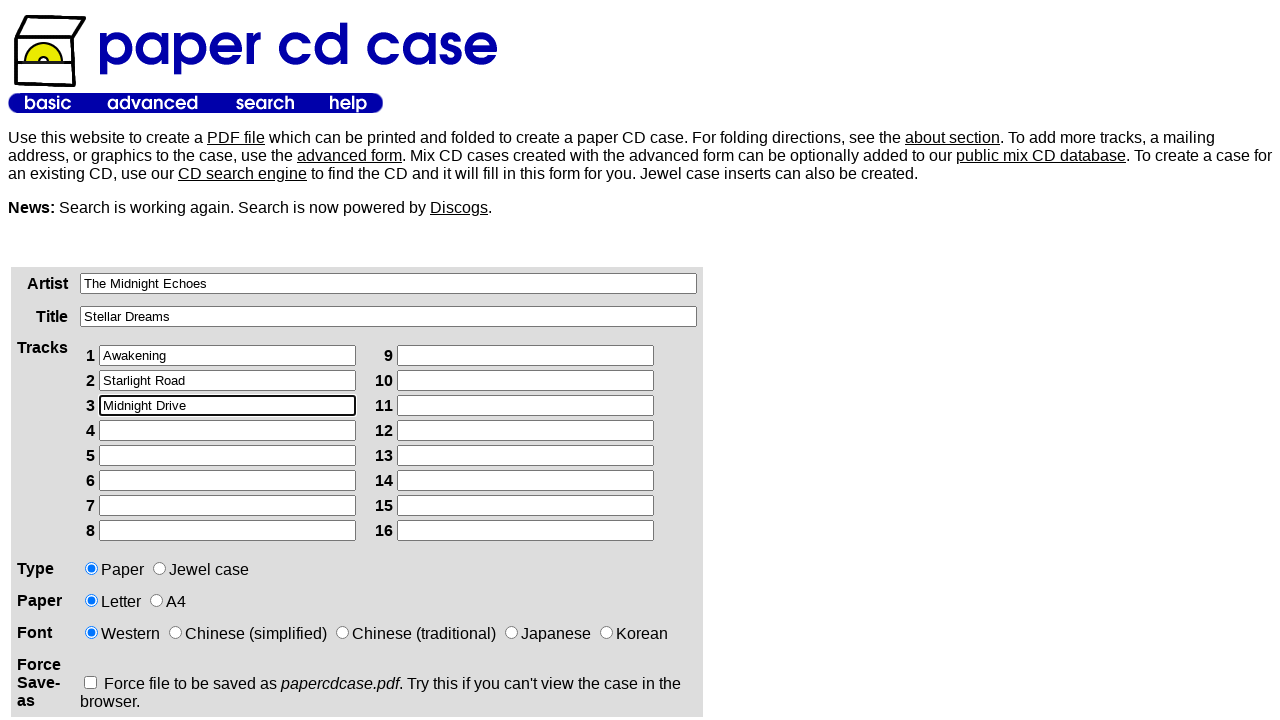

Filled track 4 with 'Neon Memories' (column 1) on xpath=/html/body/table[2]/tbody/tr/td[1]/div/form/table/tbody/tr[3]/td[2]/table/
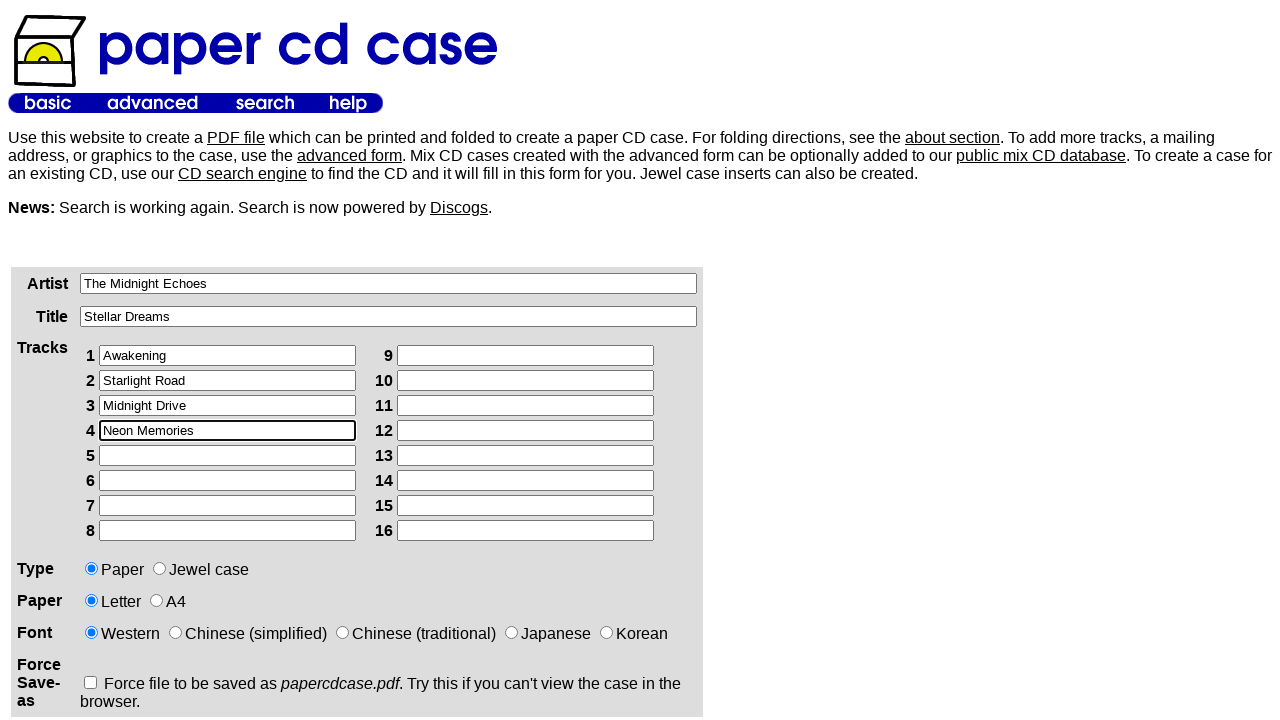

Filled track 5 with 'City Lights' (column 1) on xpath=/html/body/table[2]/tbody/tr/td[1]/div/form/table/tbody/tr[3]/td[2]/table/
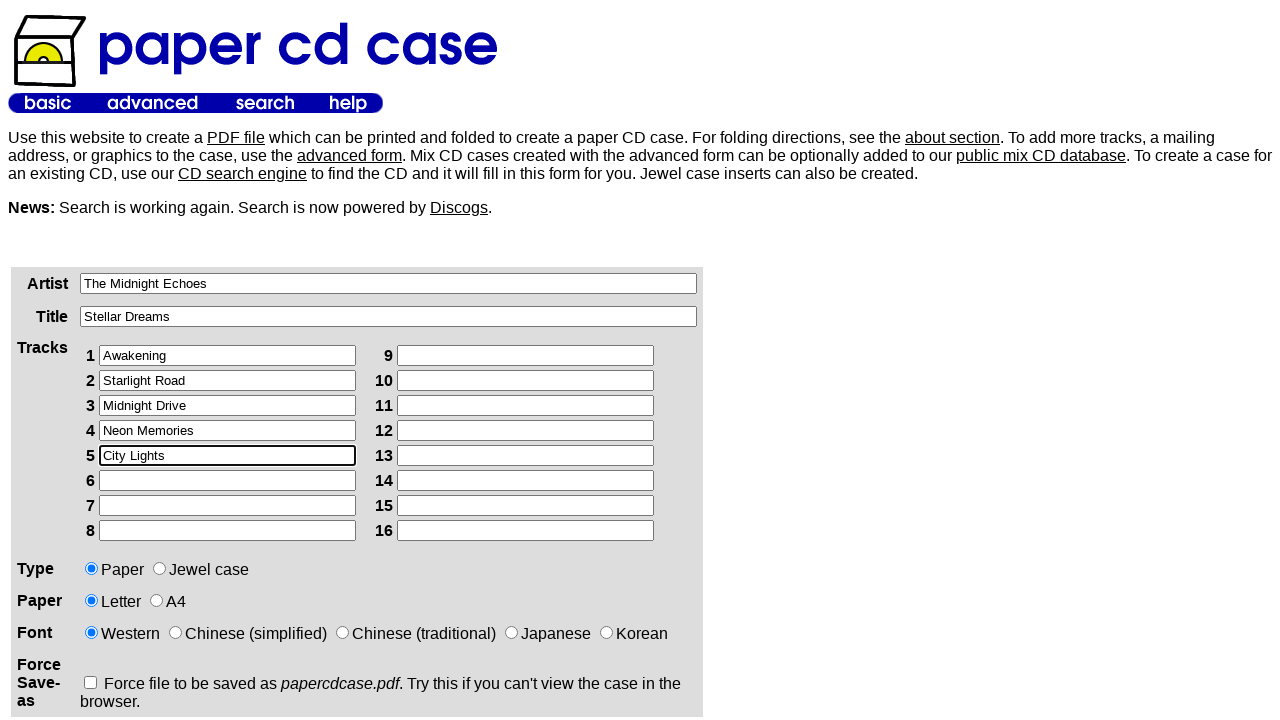

Filled track 6 with 'Distant Horizons' (column 1) on xpath=/html/body/table[2]/tbody/tr/td[1]/div/form/table/tbody/tr[3]/td[2]/table/
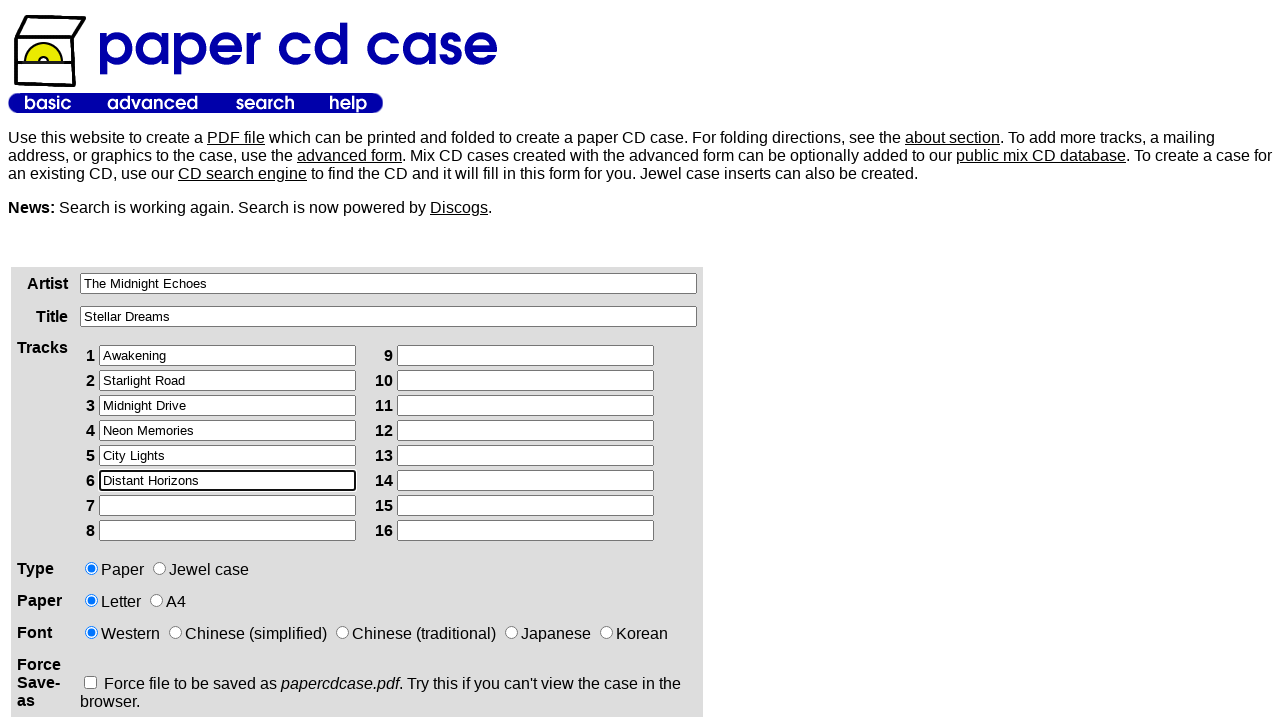

Filled track 7 with 'Electric Pulse' (column 1) on xpath=/html/body/table[2]/tbody/tr/td[1]/div/form/table/tbody/tr[3]/td[2]/table/
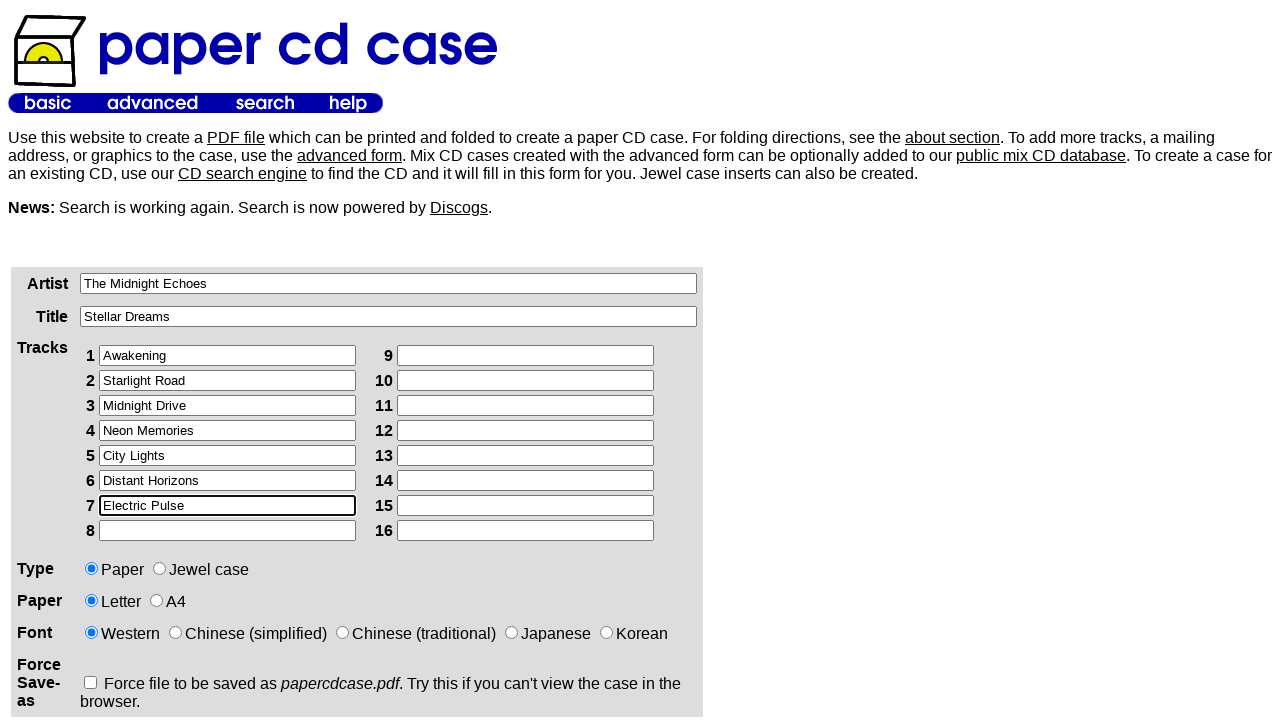

Filled track 8 with 'Fading Echoes' (column 1) on xpath=/html/body/table[2]/tbody/tr/td[1]/div/form/table/tbody/tr[3]/td[2]/table/
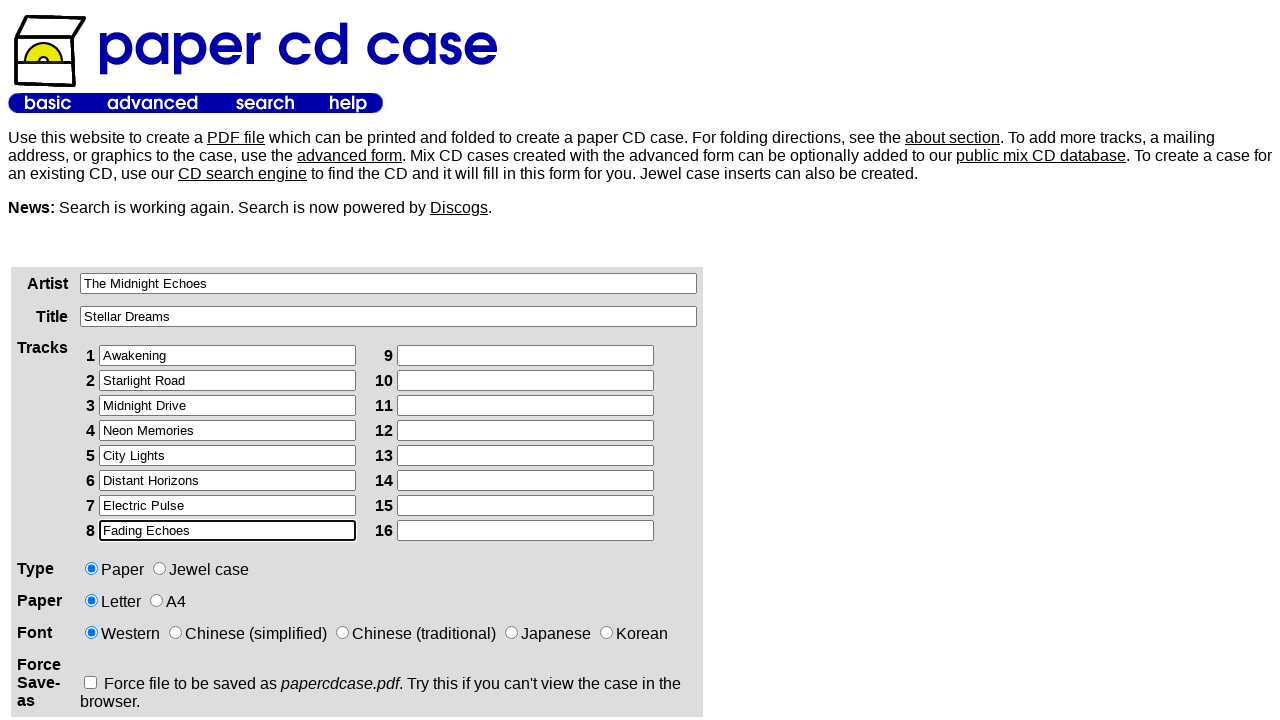

Filled track 9 with 'Into the Night' (column 2) on xpath=/html/body/table[2]/tbody/tr/td[1]/div/form/table/tbody/tr[3]/td[2]/table/
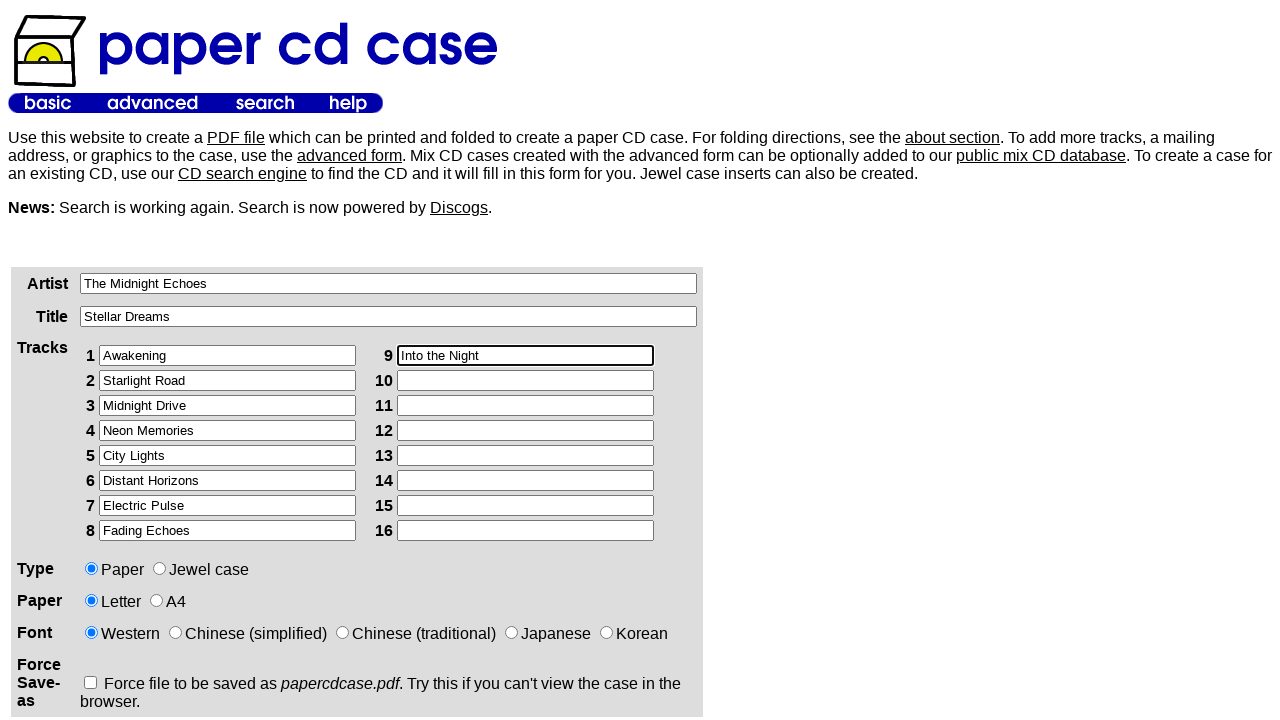

Filled track 10 with 'Crystal Waves' (column 2) on xpath=/html/body/table[2]/tbody/tr/td[1]/div/form/table/tbody/tr[3]/td[2]/table/
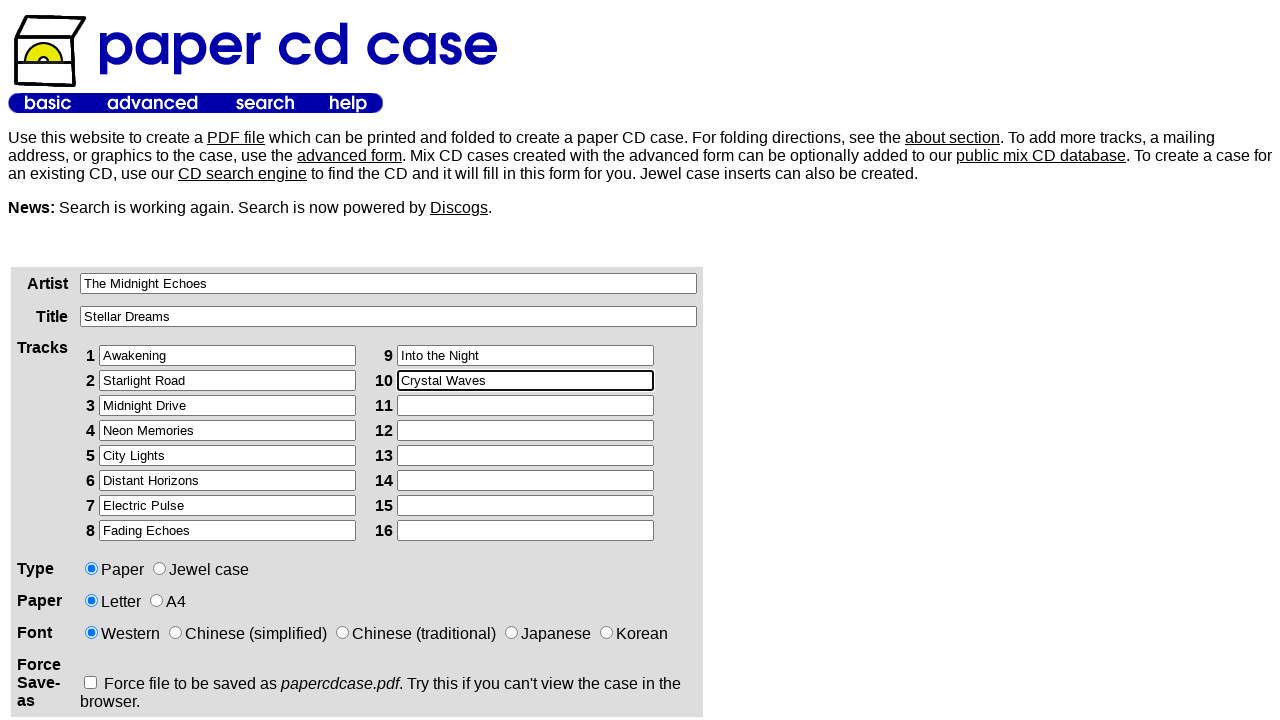

Filled track 11 with 'Final Departure' (column 2) on xpath=/html/body/table[2]/tbody/tr/td[1]/div/form/table/tbody/tr[3]/td[2]/table/
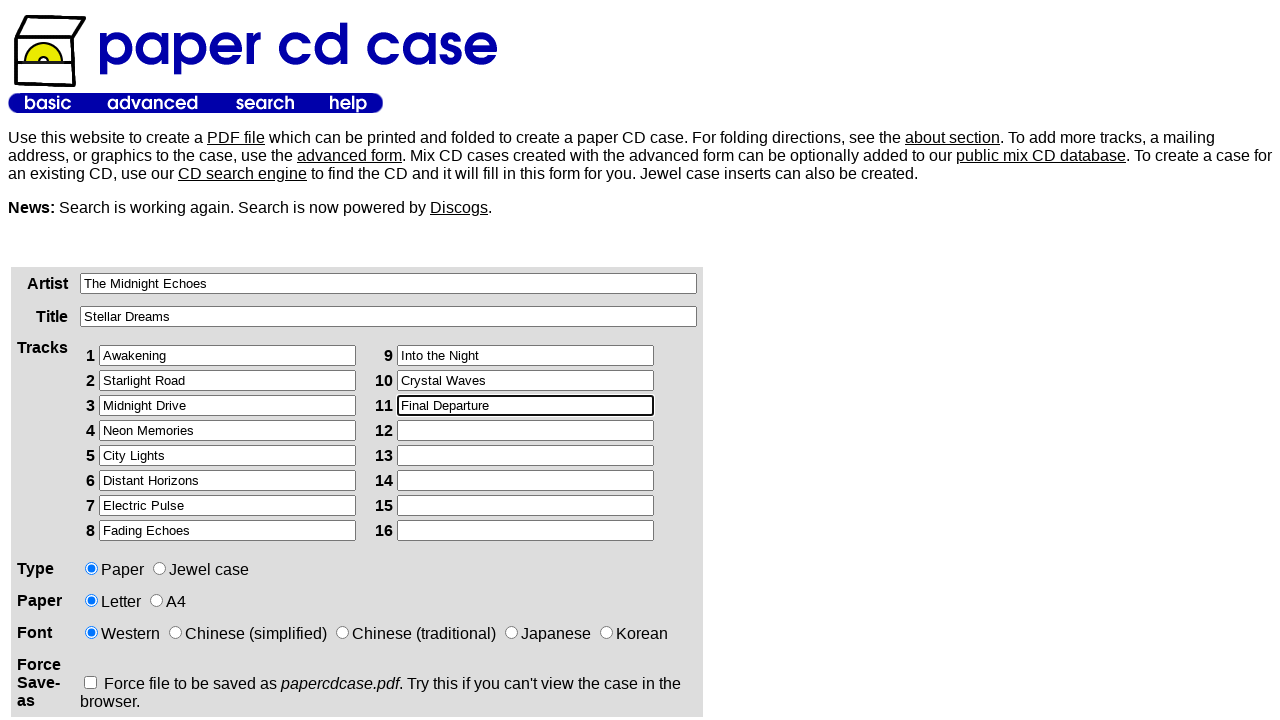

Filled track 12 with 'Eternal Glow' (column 2) on xpath=/html/body/table[2]/tbody/tr/td[1]/div/form/table/tbody/tr[3]/td[2]/table/
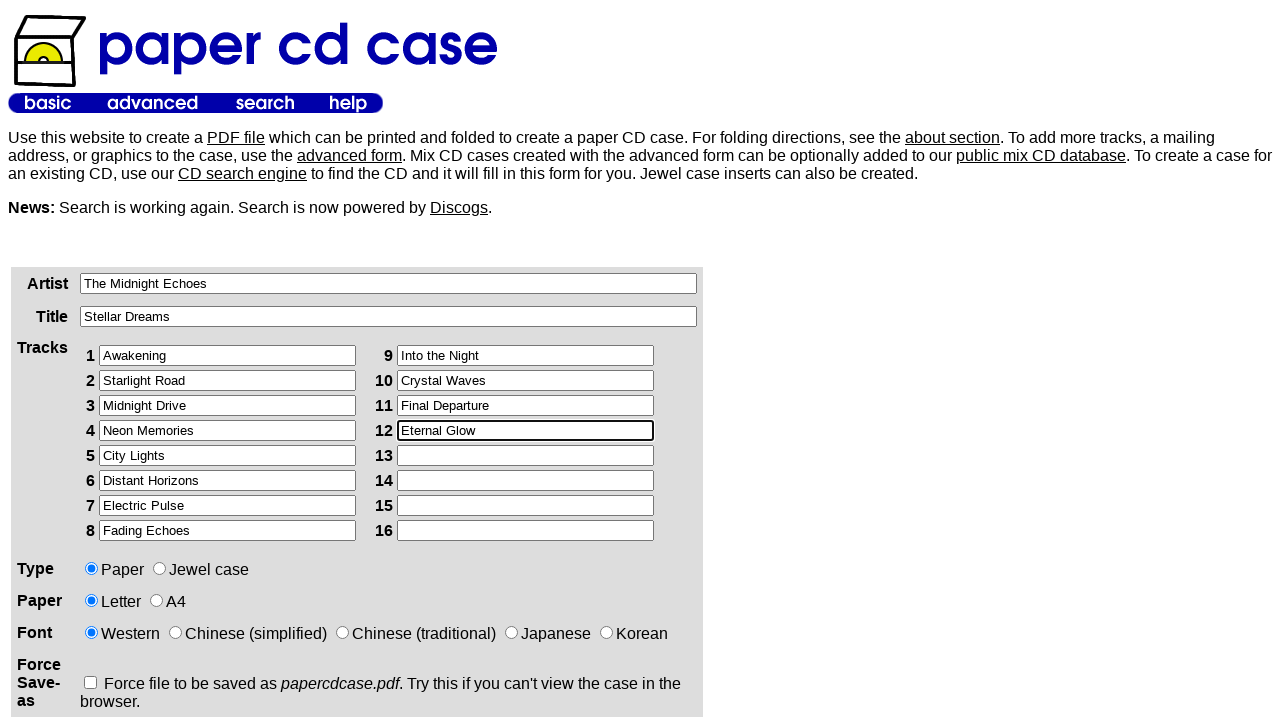

Selected type format option (second radio button) at (160, 568) on xpath=/html/body/table[2]/tbody/tr/td[1]/div/form/table/tbody/tr[4]/td[2]/input[
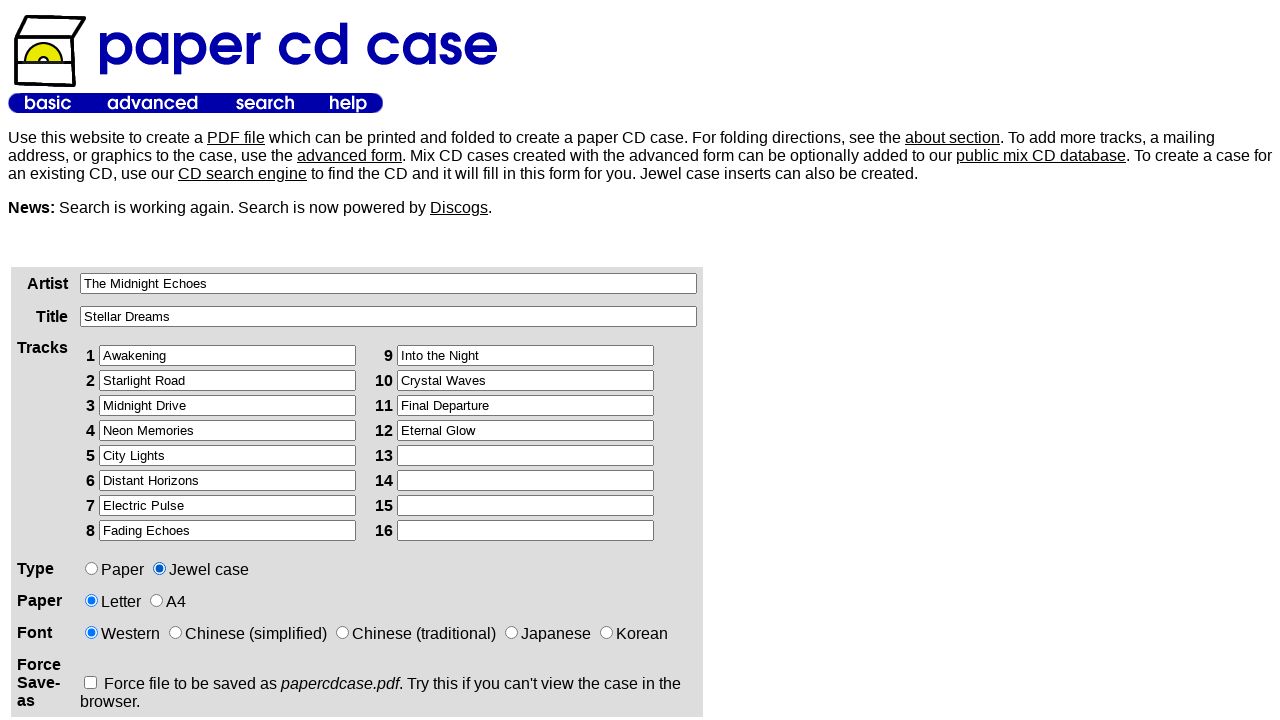

Selected paper format option (second radio button) at (156, 600) on xpath=/html/body/table[2]/tbody/tr/td[1]/div/form/table/tbody/tr[5]/td[2]/input[
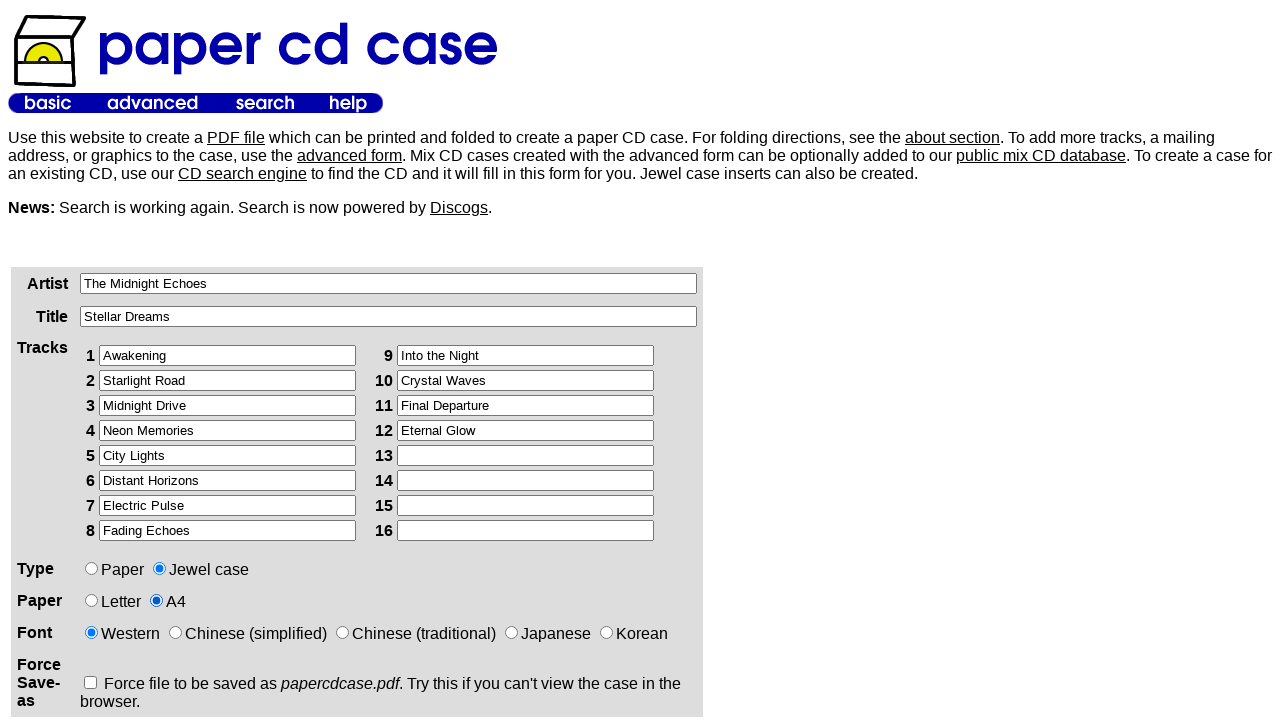

Checked force download checkbox at (90, 682) on xpath=/html/body/table[2]/tbody/tr/td[1]/div/form/table/tbody/tr[7]/td[2]/input
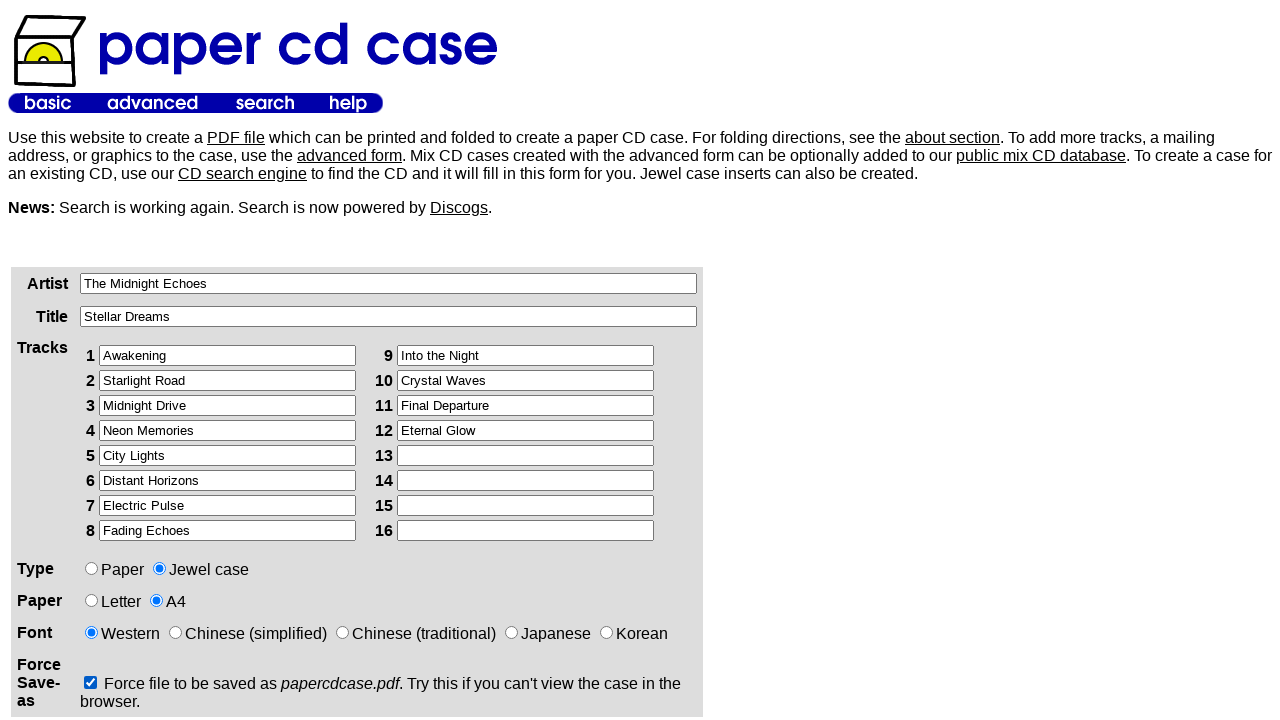

Clicked submit button to generate PDF at (125, 360) on xpath=/html/body/table[2]/tbody/tr/td[1]/div/form/p/input
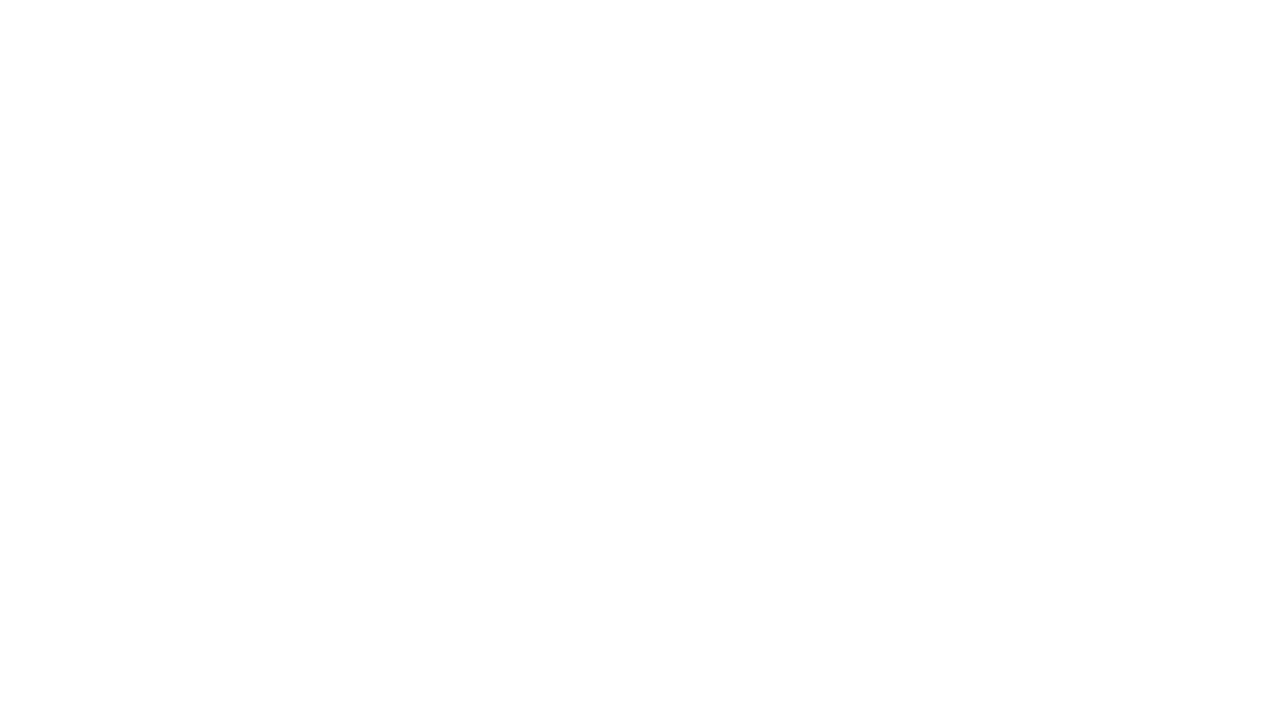

Waited 3 seconds for form submission to process
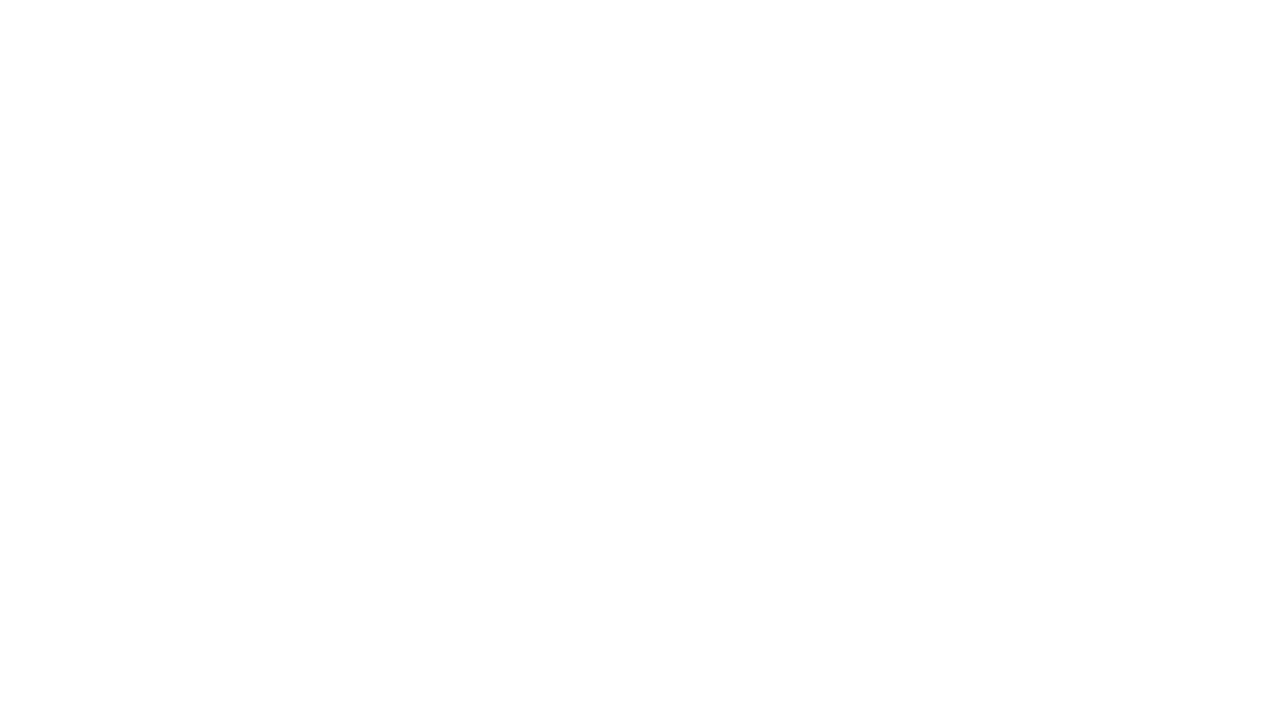

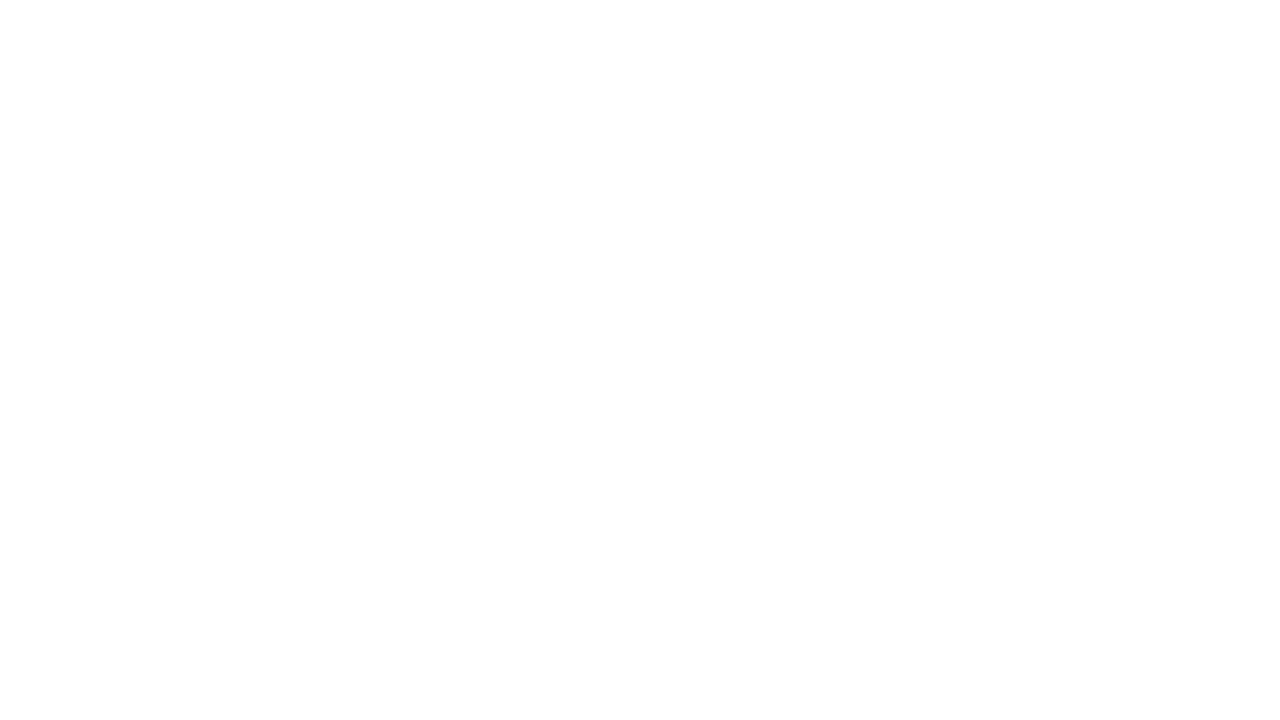